Navigates to drag and drop page and performs drag and drop action between two columns

Starting URL: https://the-internet.herokuapp.com

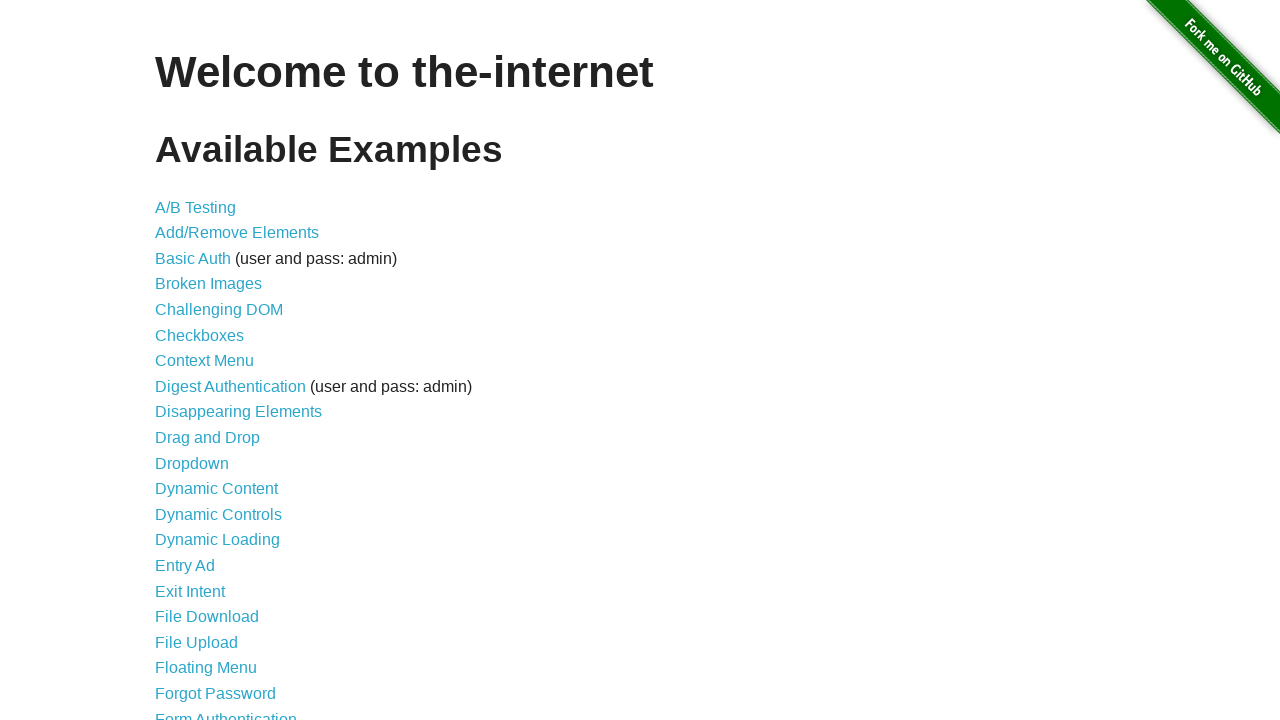

Clicked on Drag and Drop link at (208, 438) on text=Drag and Drop
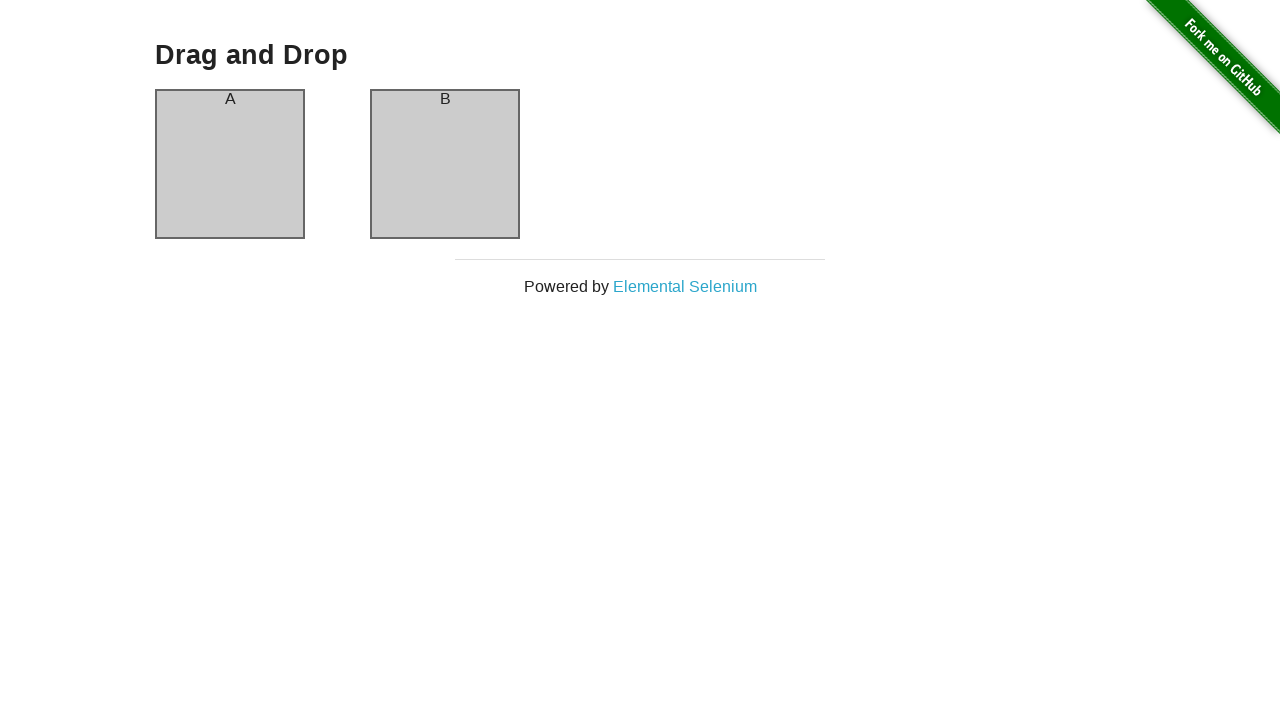

Navigated to drag and drop page
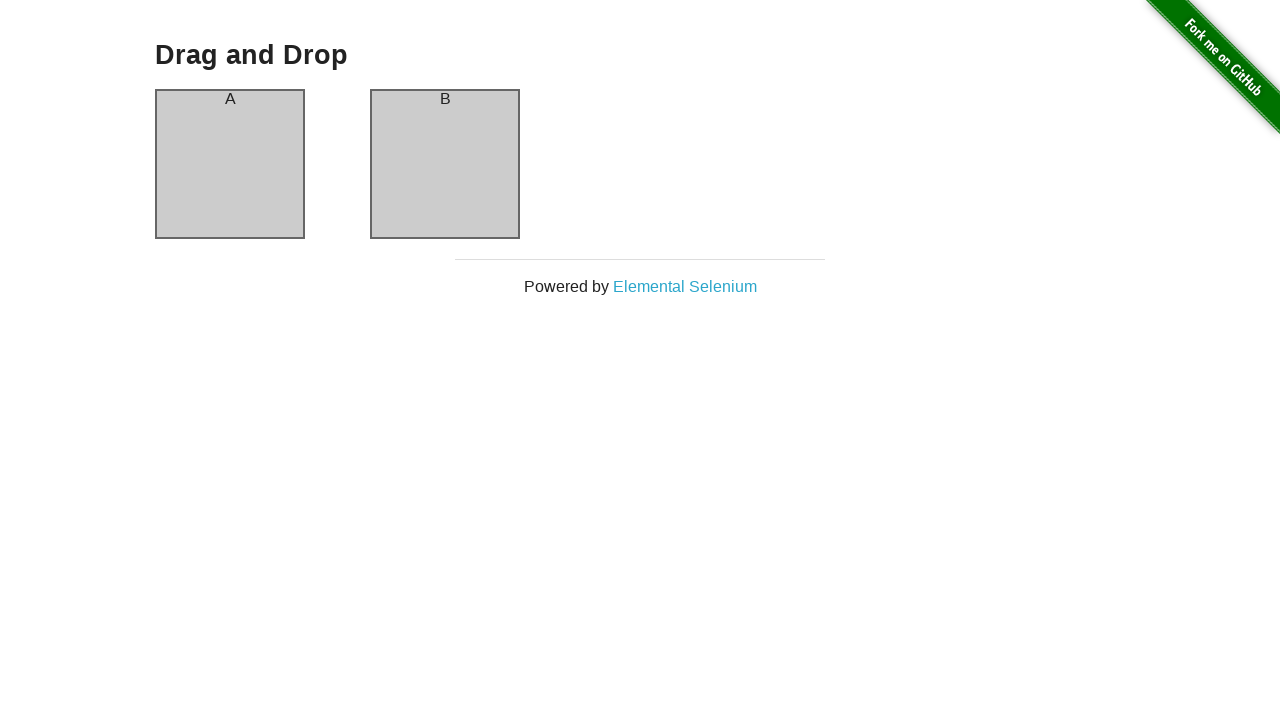

Verified page title is 'Drag and Drop'
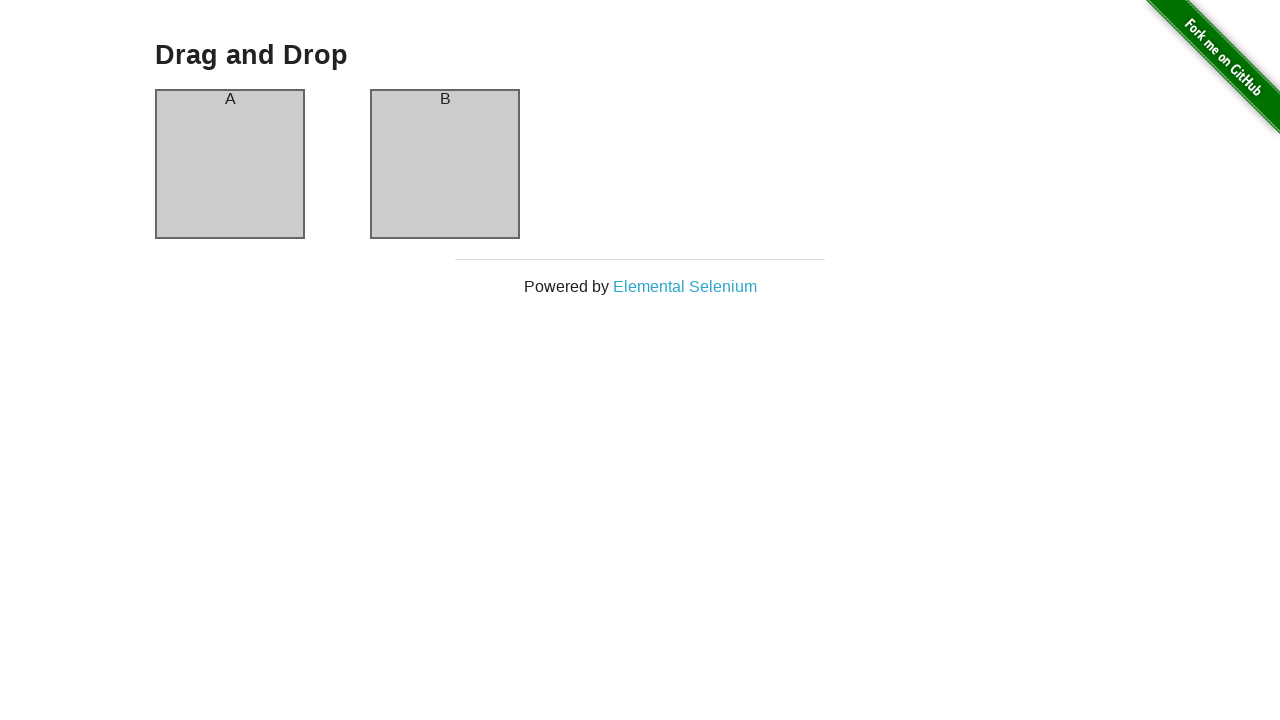

Located column A element
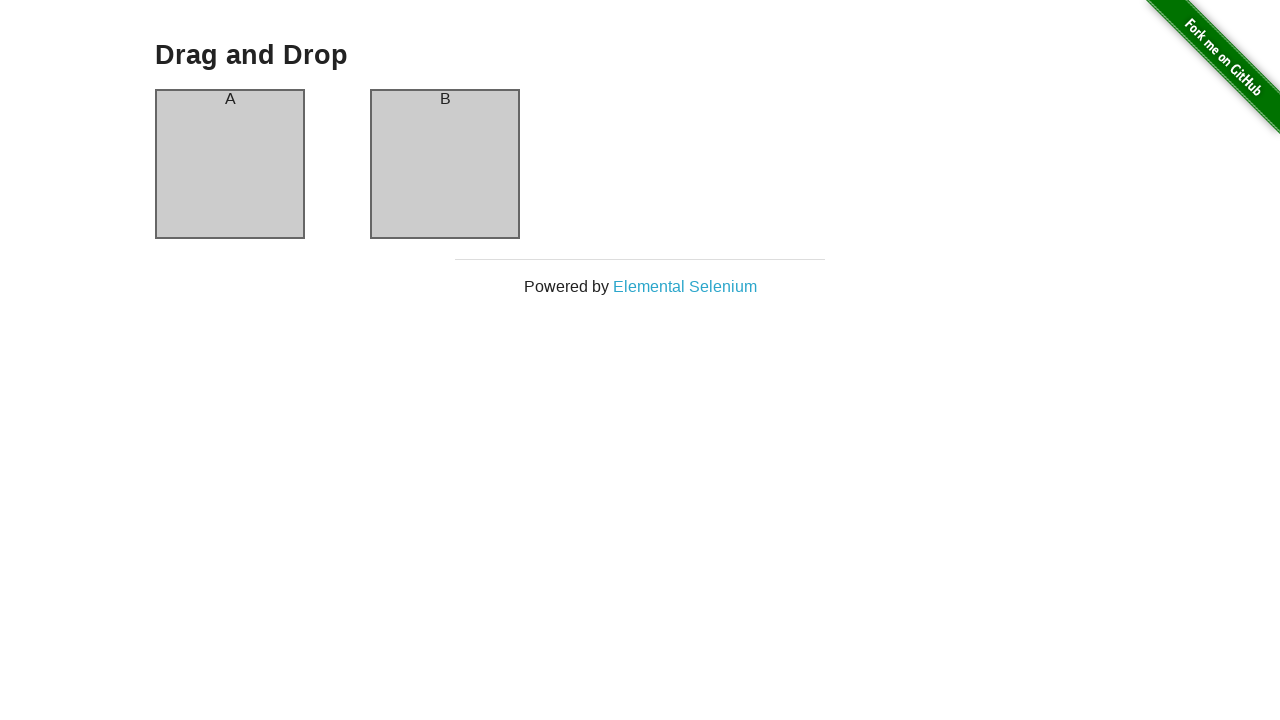

Located column B element
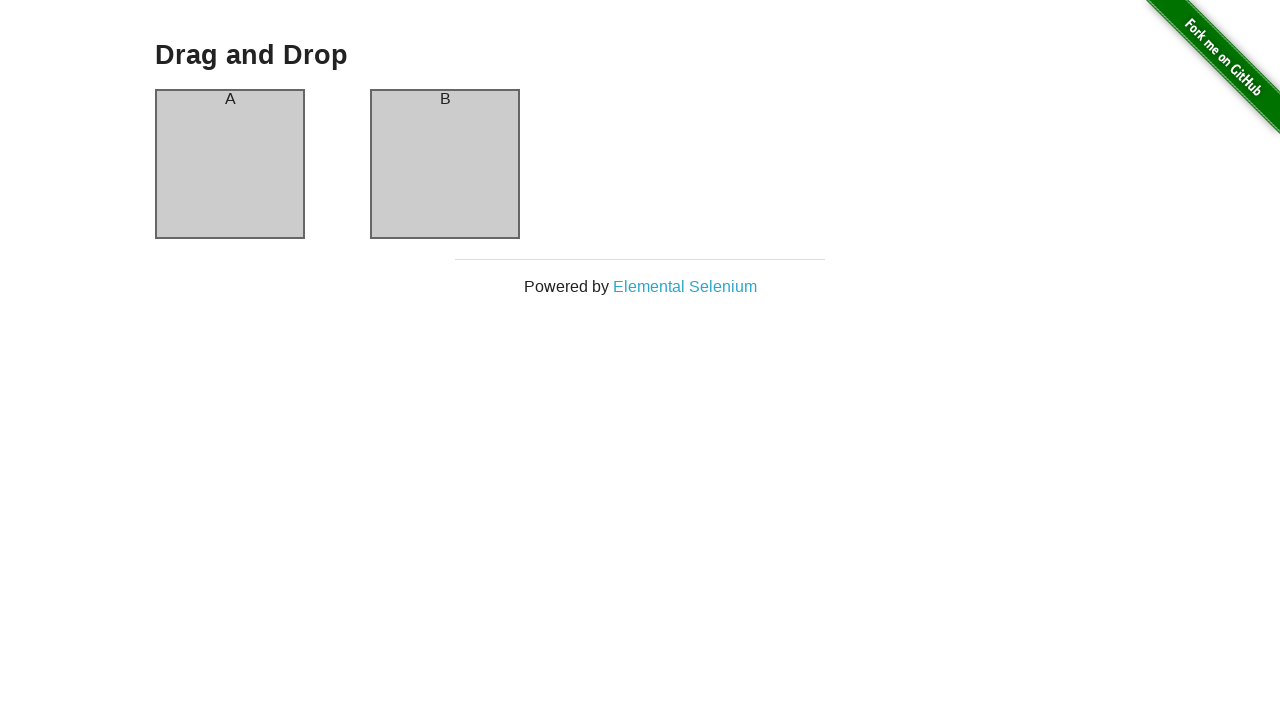

Dragged column A to column B at (445, 164)
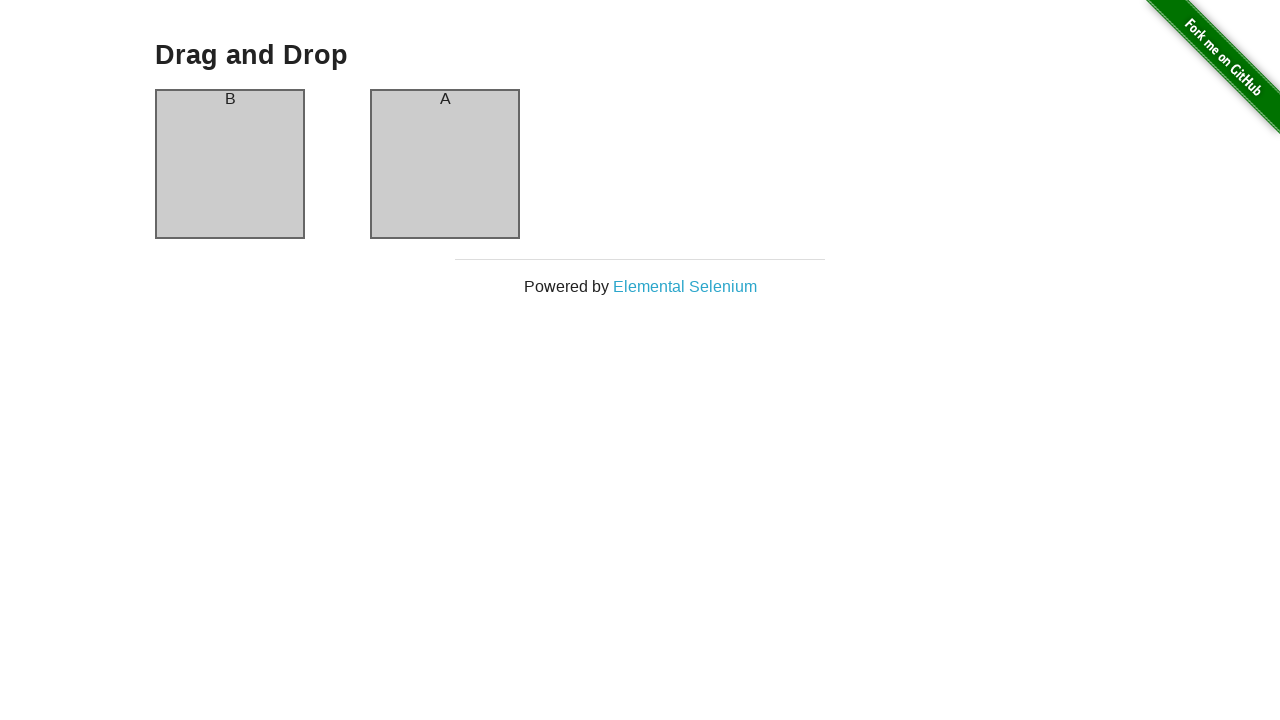

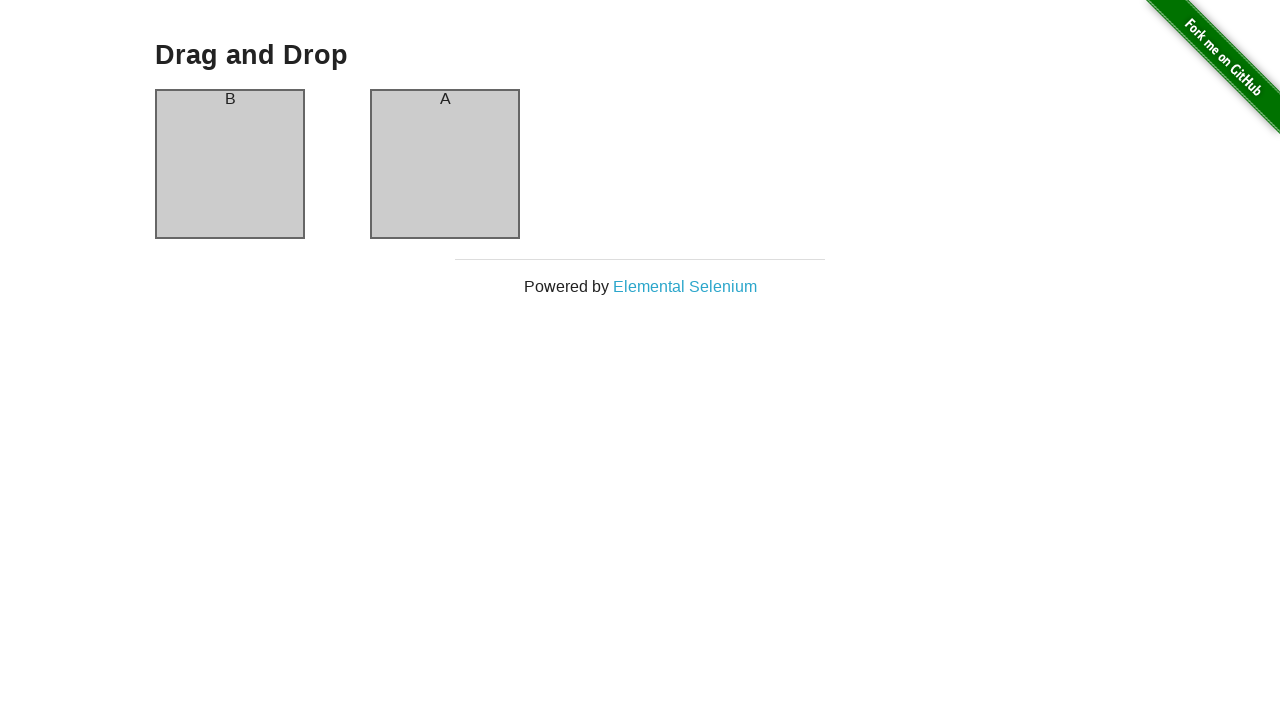